Tests registration form validation when password is less than 6 characters

Starting URL: https://alada.vn/tai-khoan/dang-ky.html

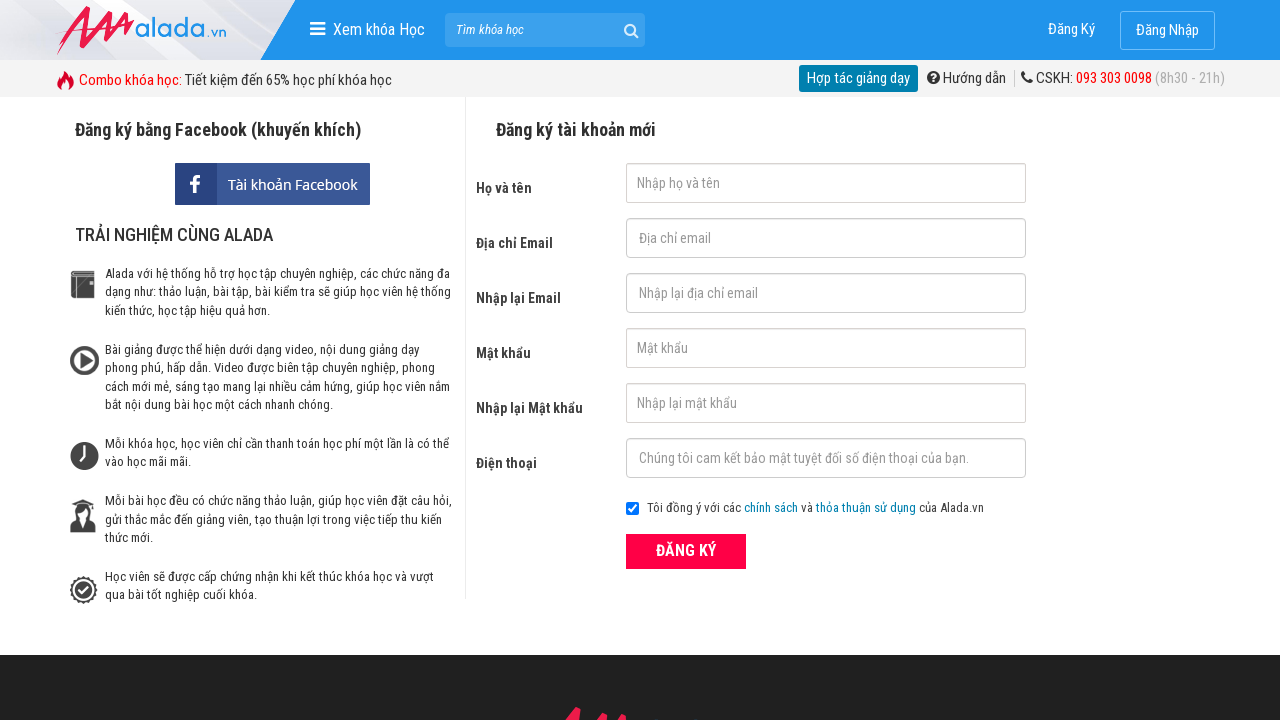

Filled first name field with 'hang ho' on #txtFirstname
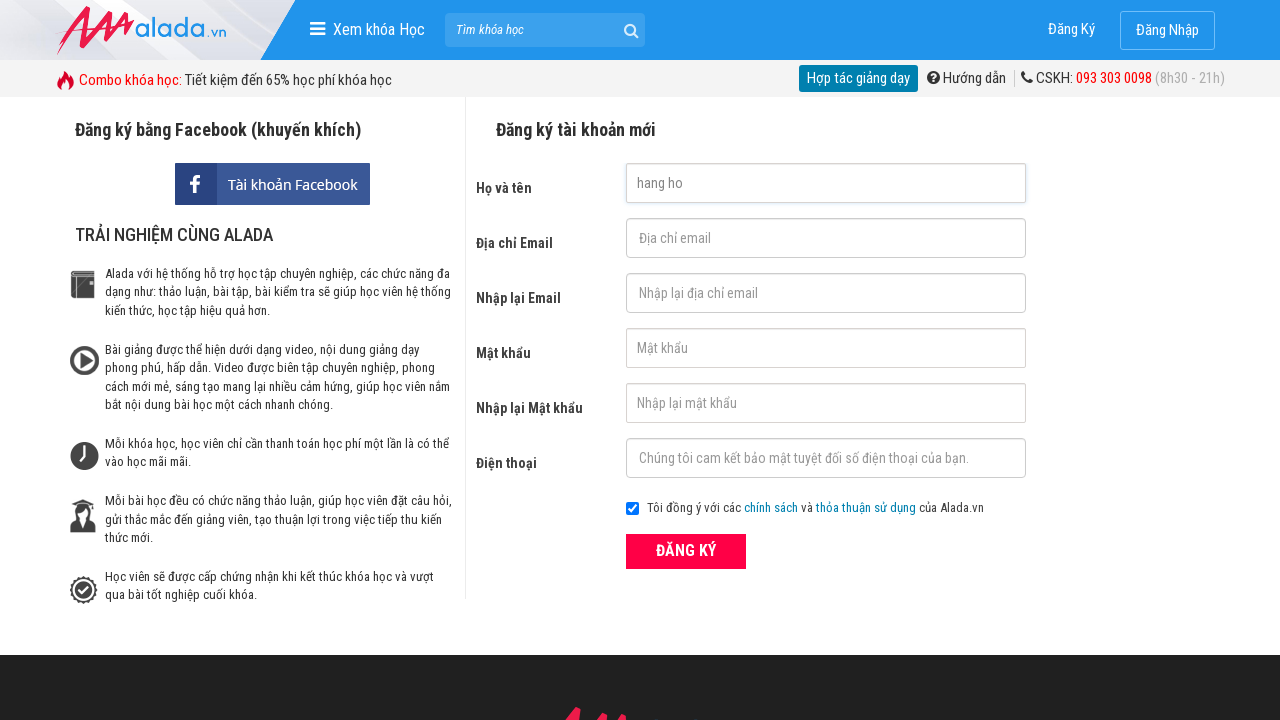

Filled email field with 'hangho@gmail.com' on #txtEmail
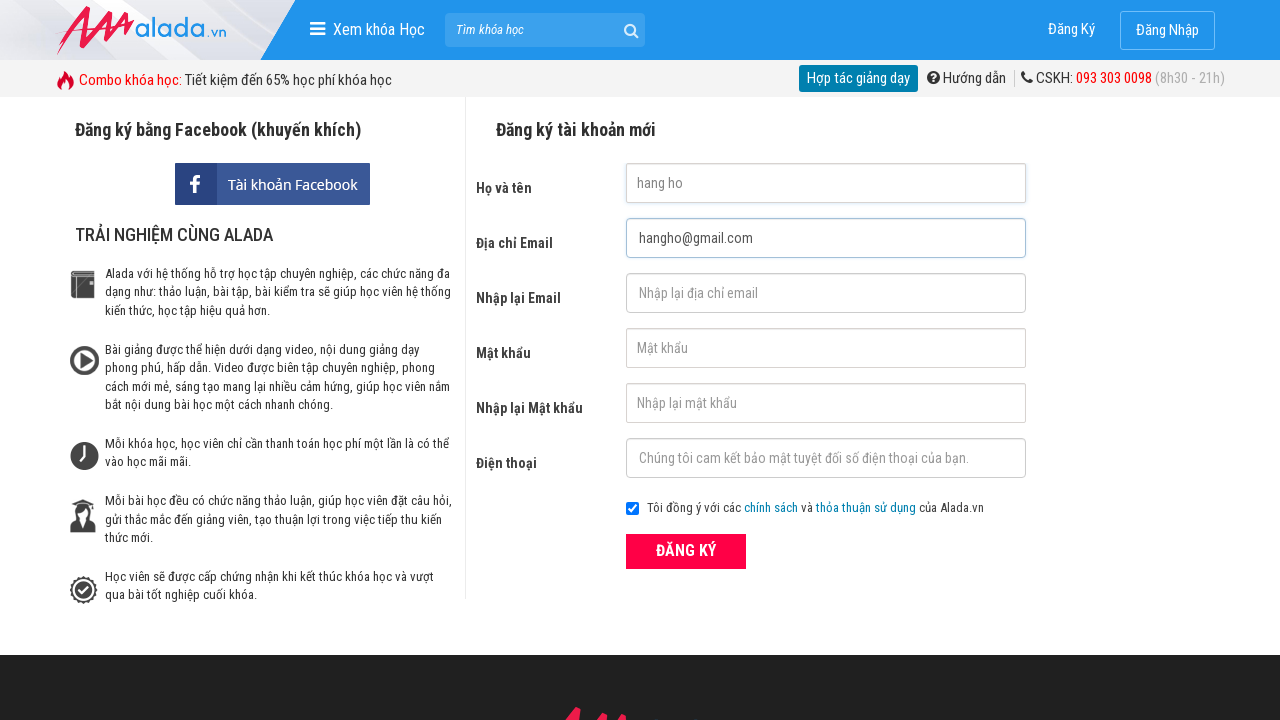

Filled confirm email field with 'hangho@gmail.com' on #txtCEmail
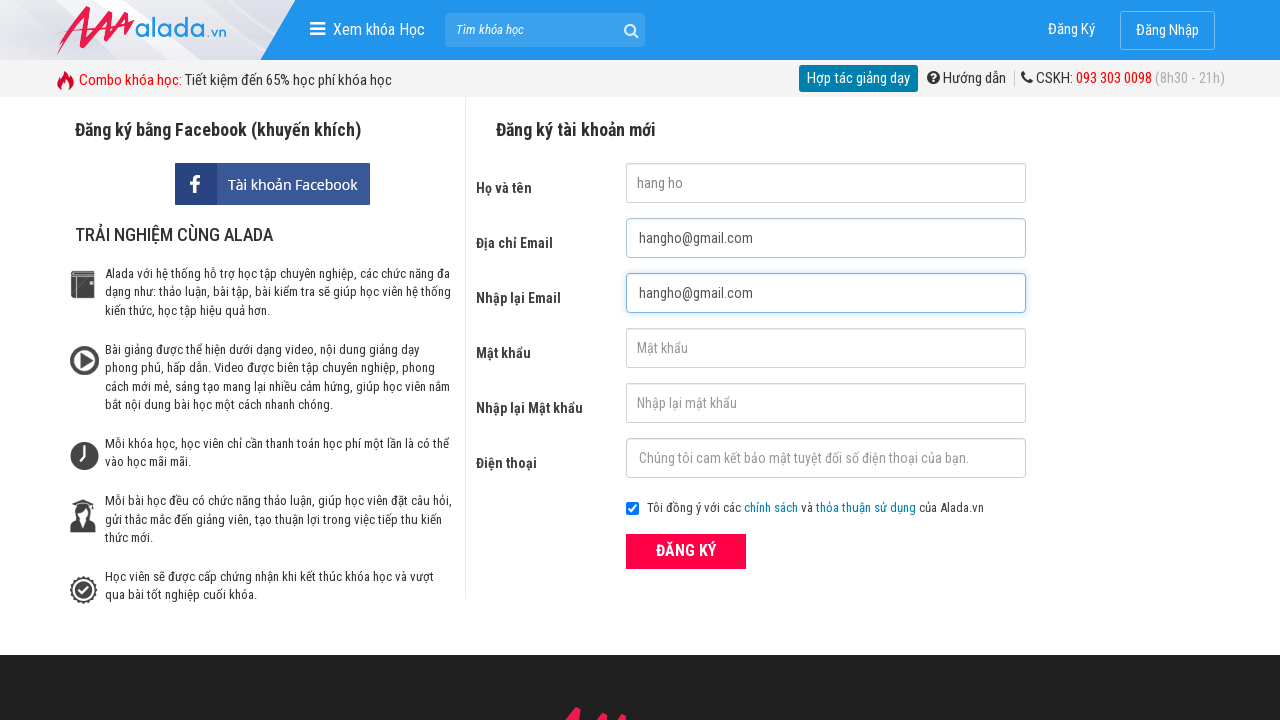

Filled password field with short password '11111' (5 characters) on #txtPassword
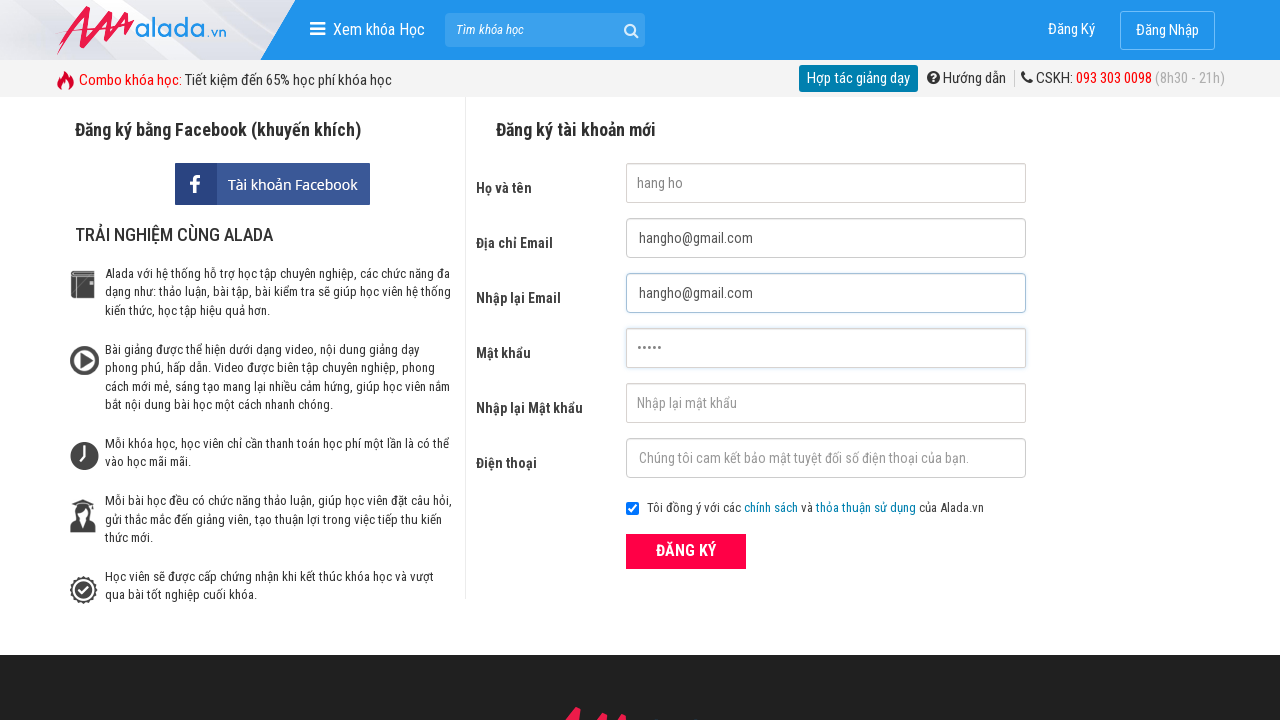

Filled confirm password field with '11111' on #txtCPassword
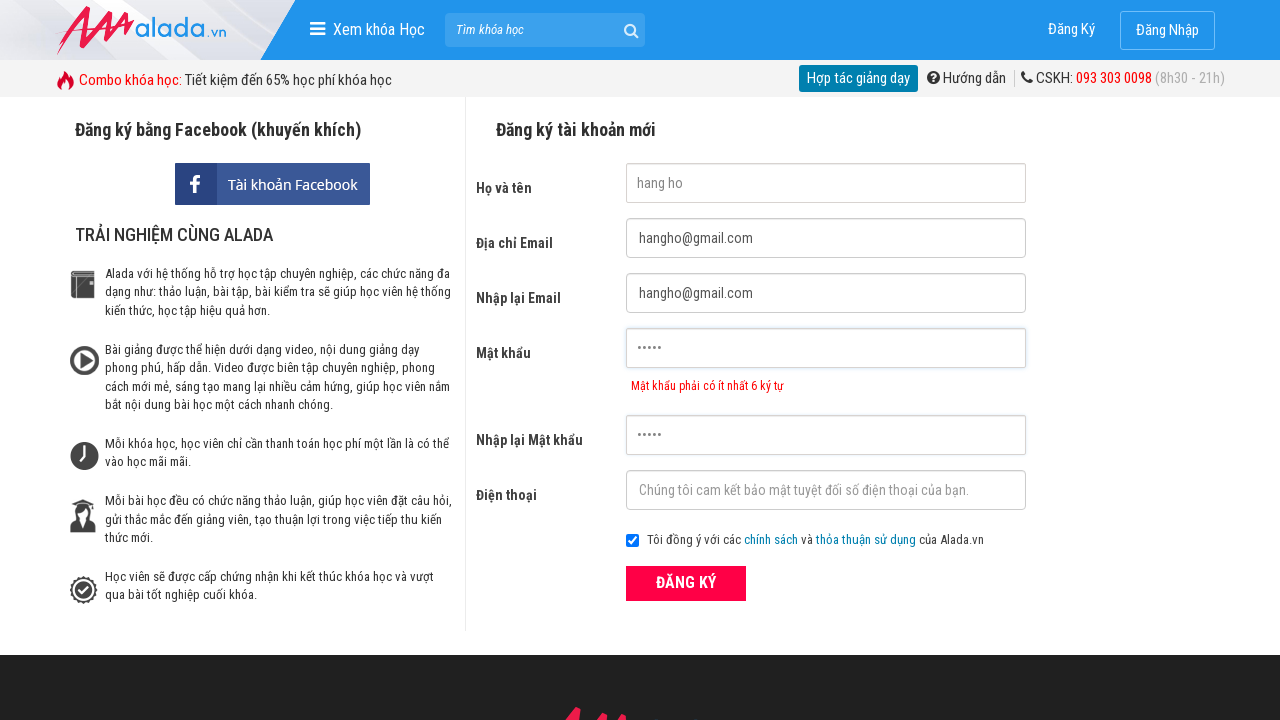

Filled phone field with '0917432543' on #txtPhone
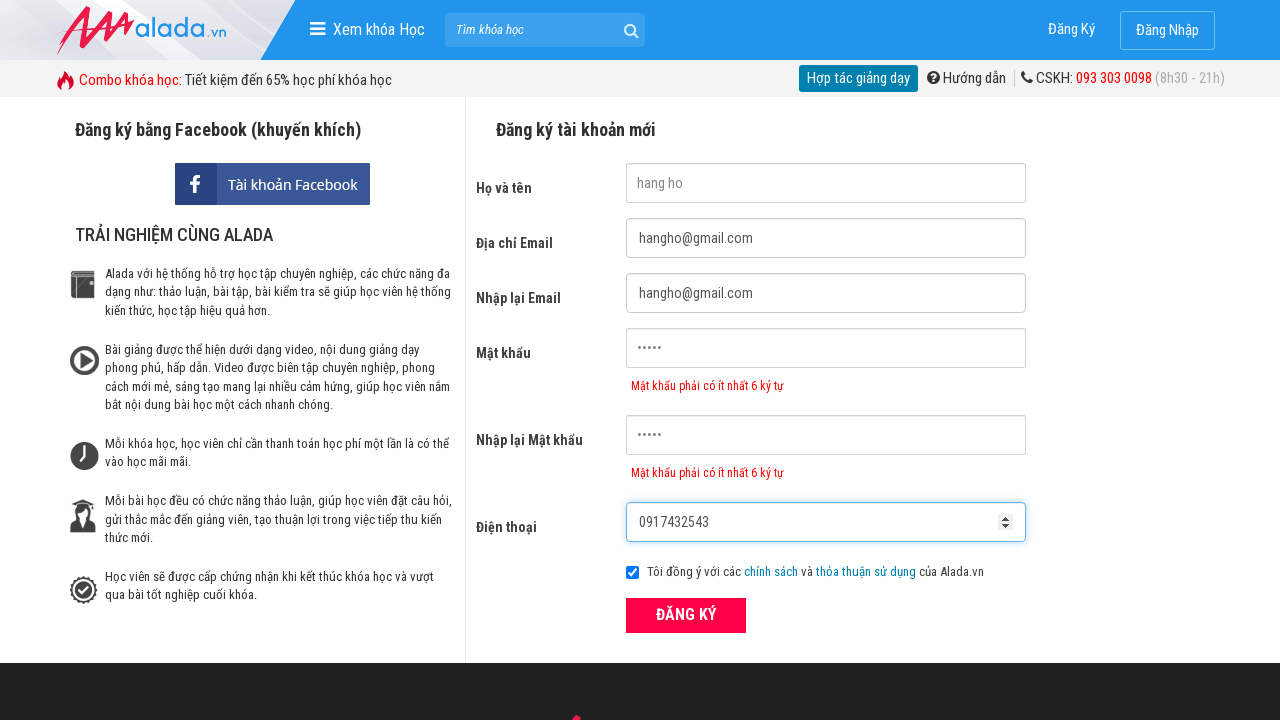

Clicked ĐĂNG KÝ (register) button at (686, 615) on xpath=//form[@id='frmLogin']//button[text()='ĐĂNG KÝ']
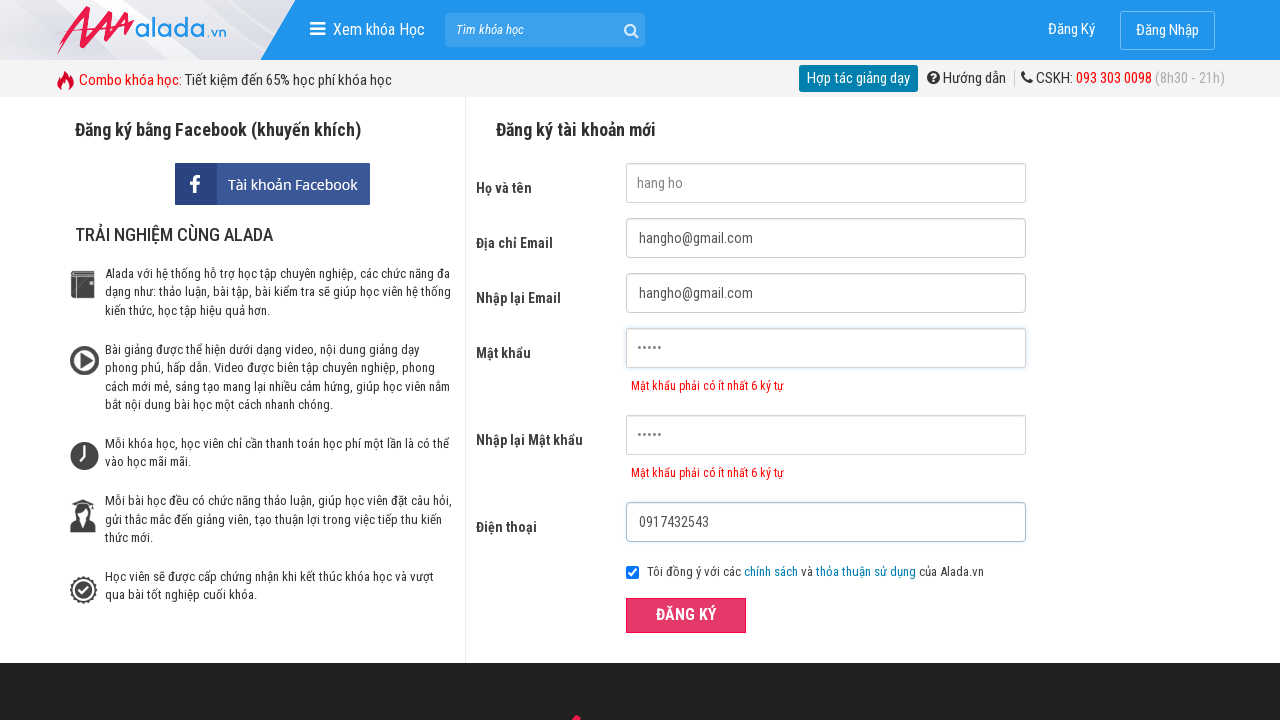

Password validation error message appeared
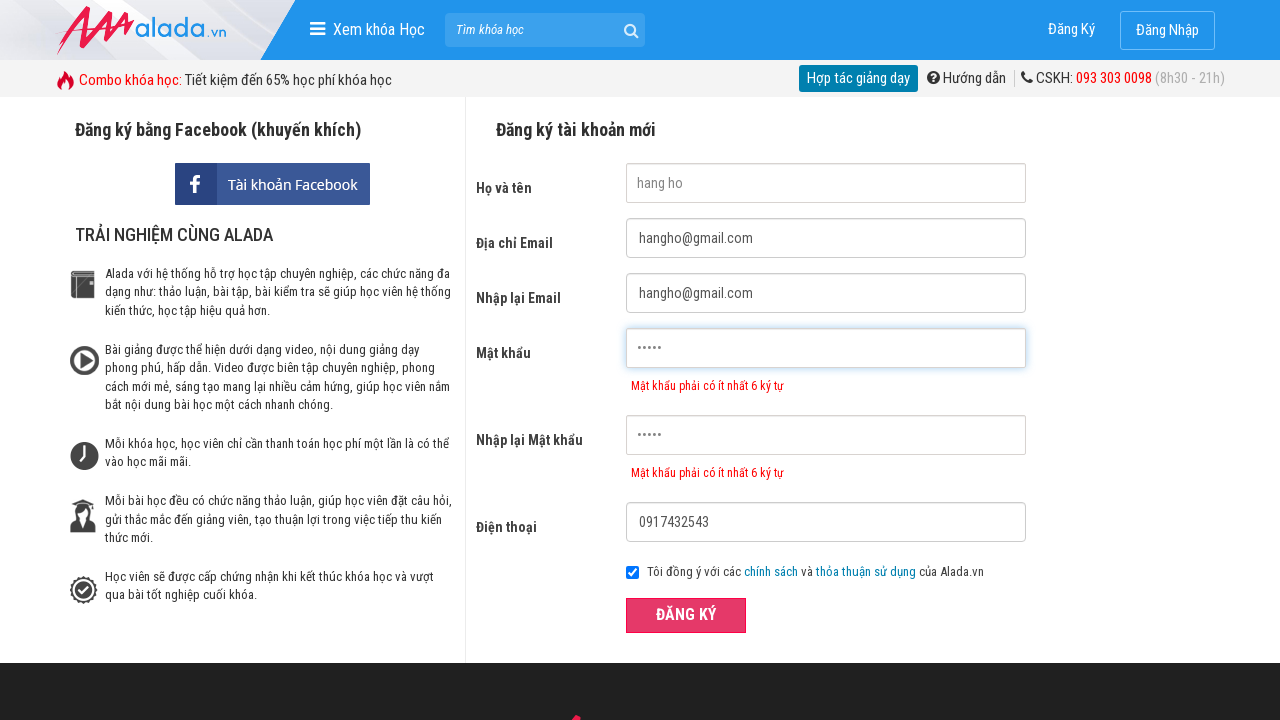

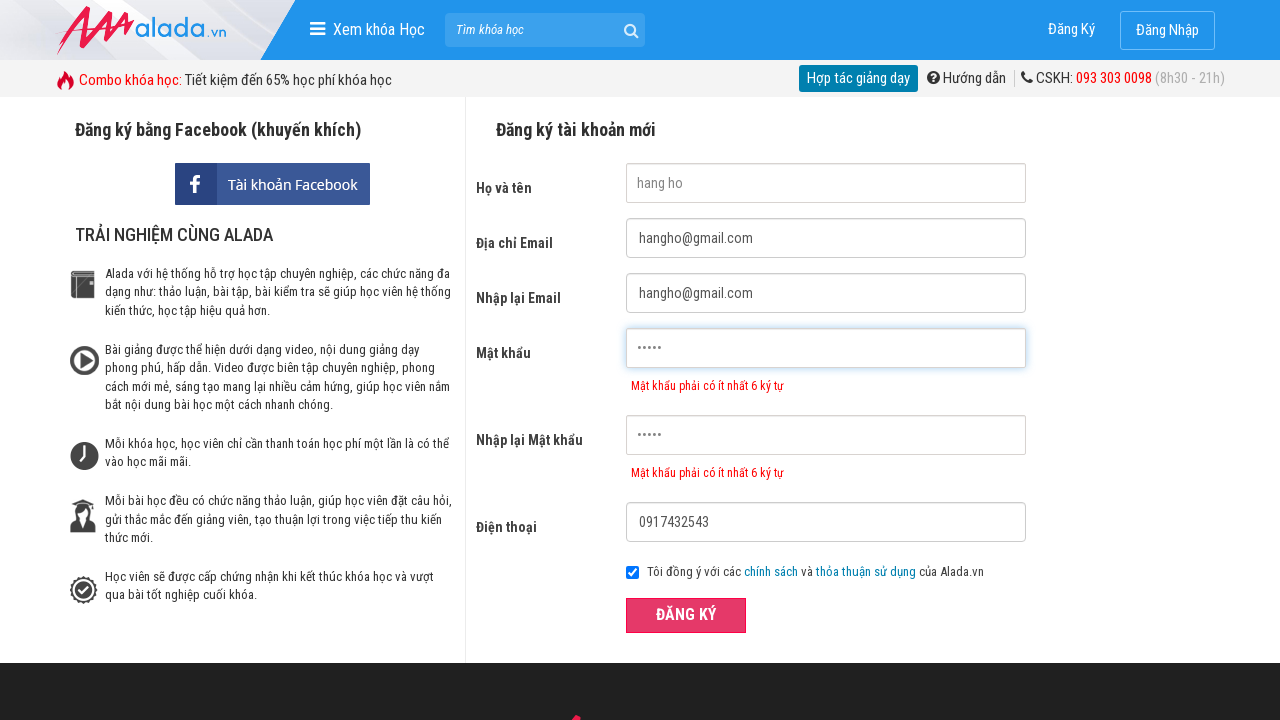